Tests dynamic loading functionality by clicking a Start button and waiting for dynamically loaded content to appear

Starting URL: https://the-internet.herokuapp.com/dynamic_loading/1

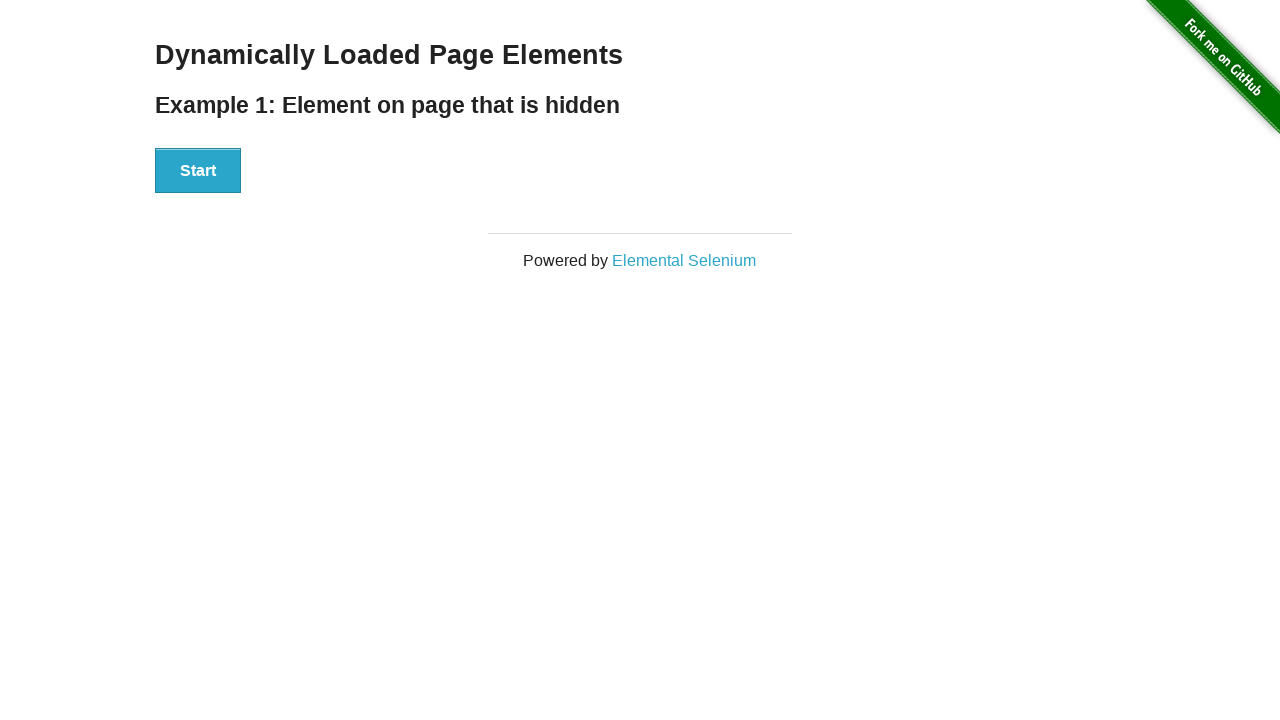

Clicked Start button to trigger dynamic loading at (198, 171) on div#start button
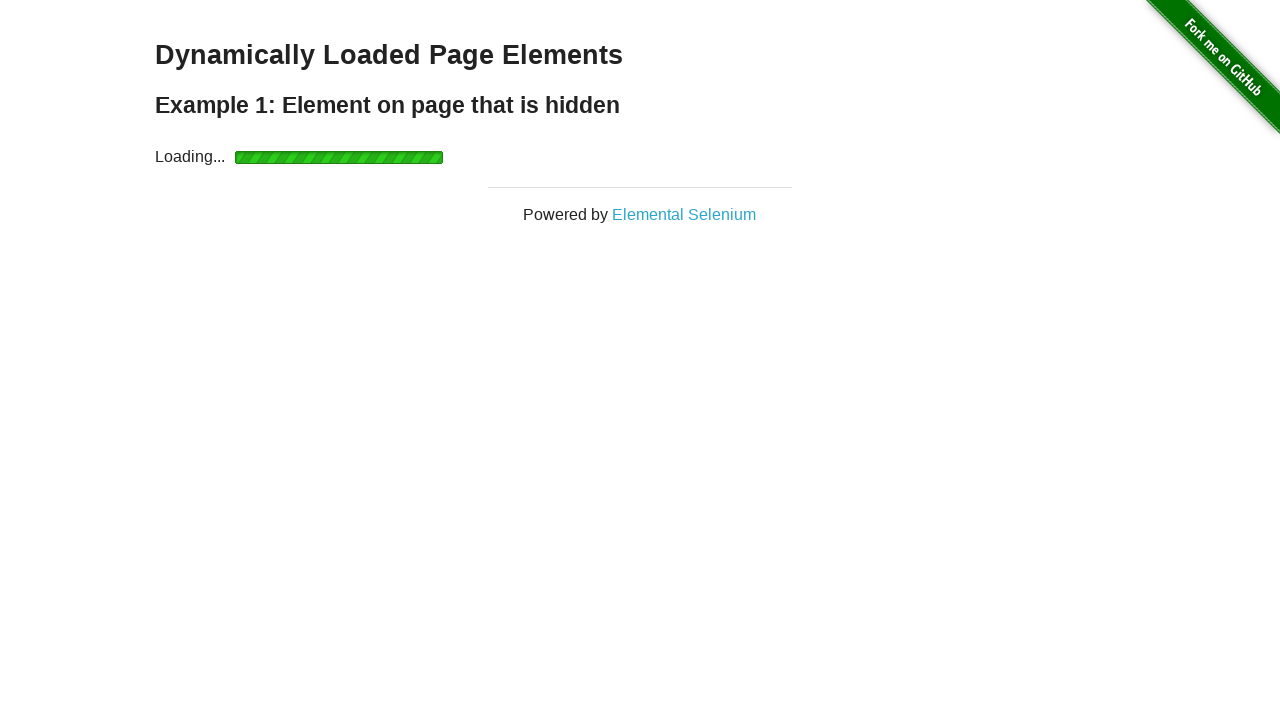

Waited for dynamically loaded content to appear
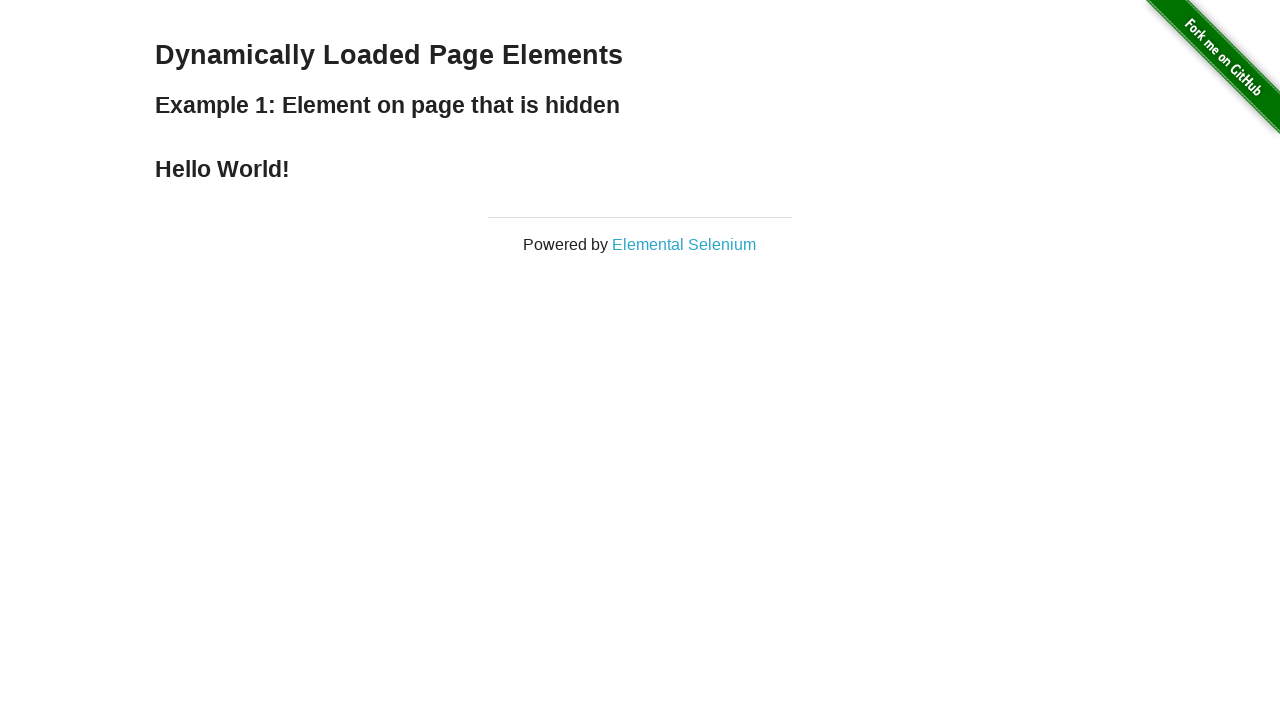

Retrieved loaded text content from h4 element
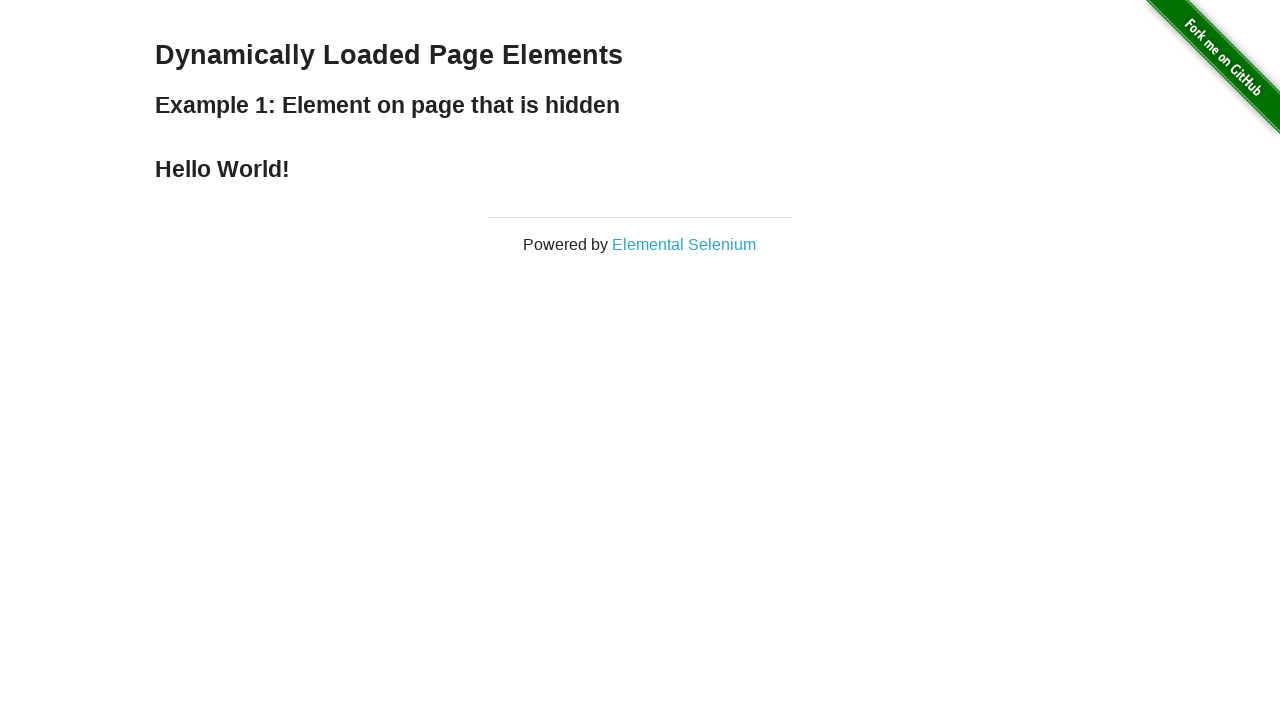

Printed loaded text to console
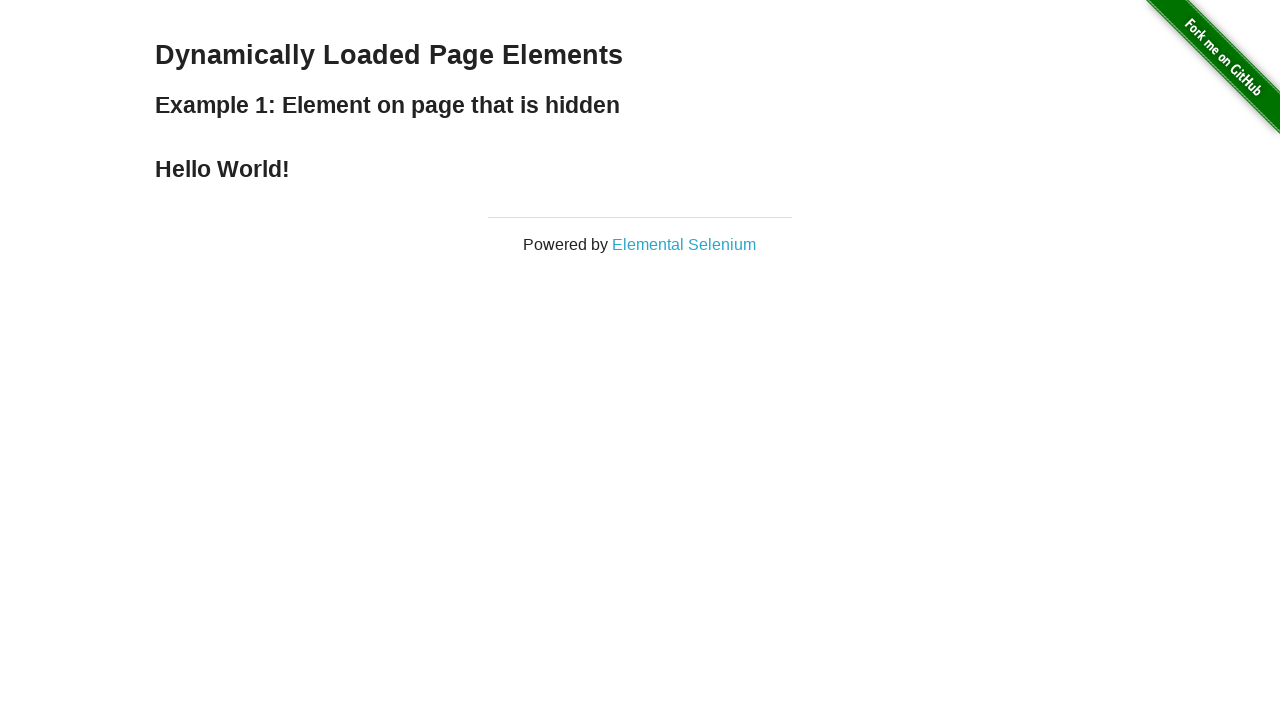

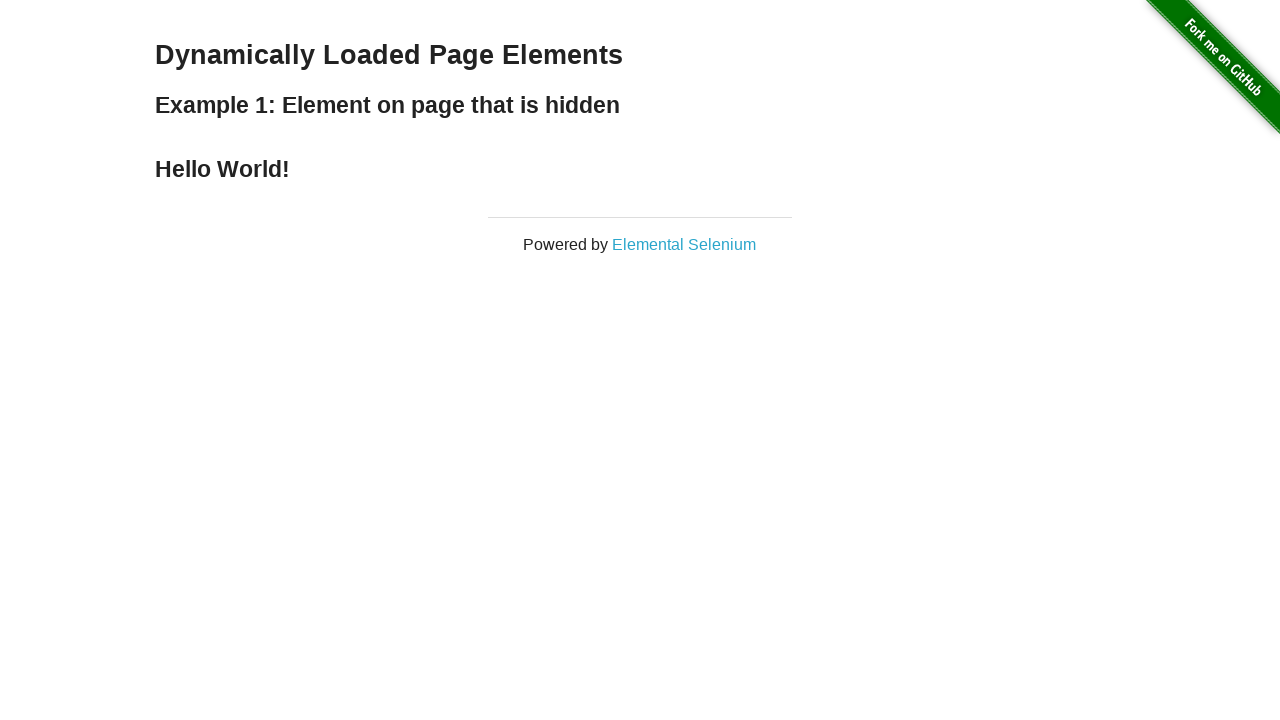